Tests handling of JavaScript alert dialog by clicking alert button and accepting the alert

Starting URL: https://testautomationpractice.blogspot.com/

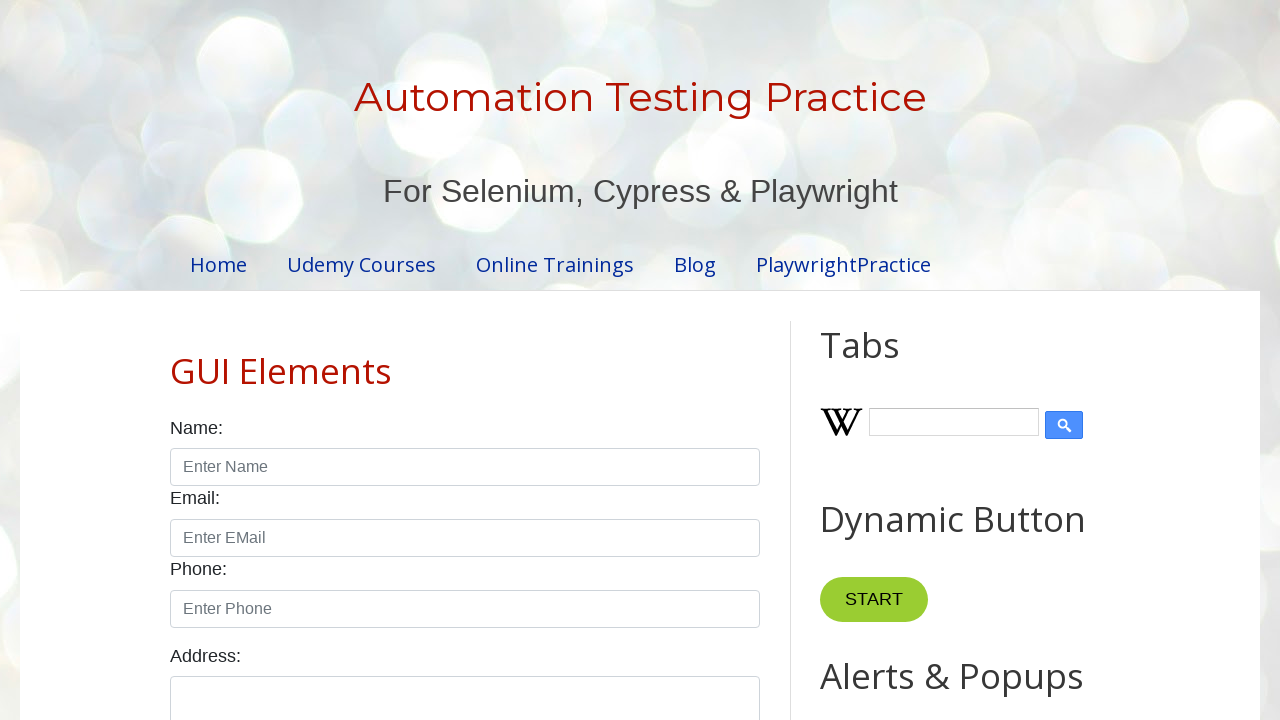

Set up dialog handler for alert box
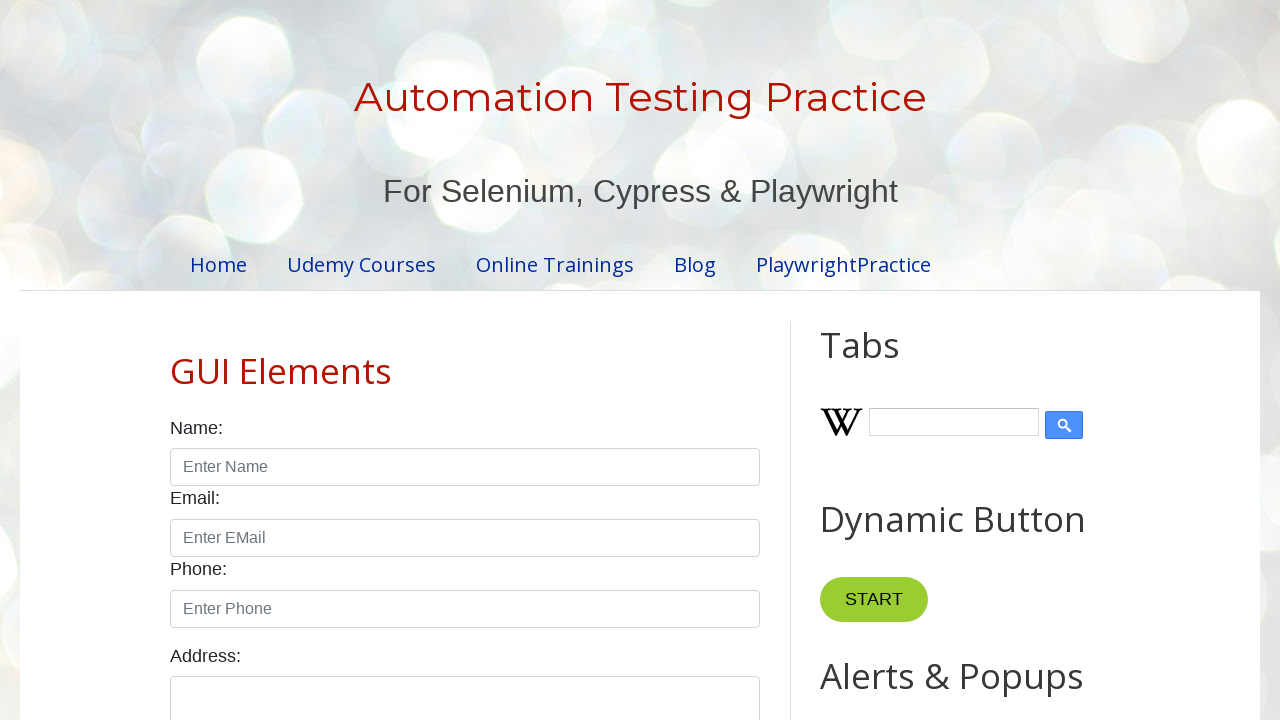

Clicked alert button to trigger JavaScript alert dialog at (888, 361) on #alertBtn
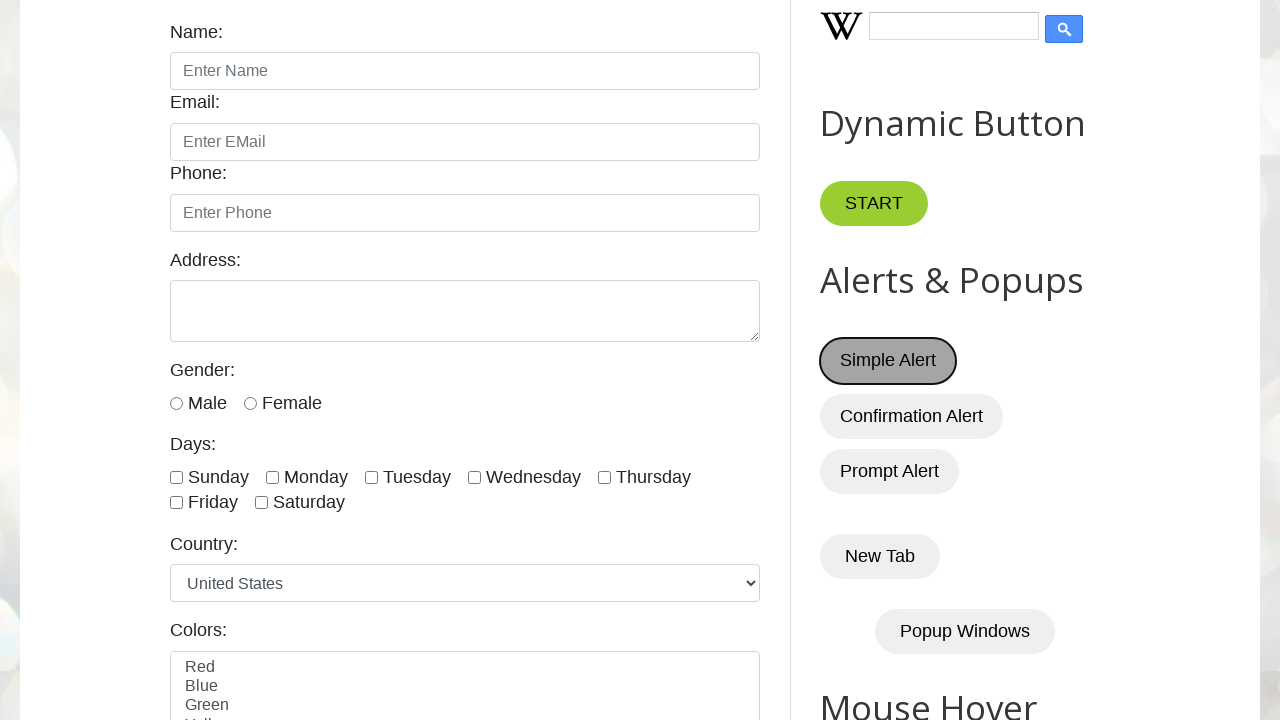

Waited for alert dialog to be handled and accepted
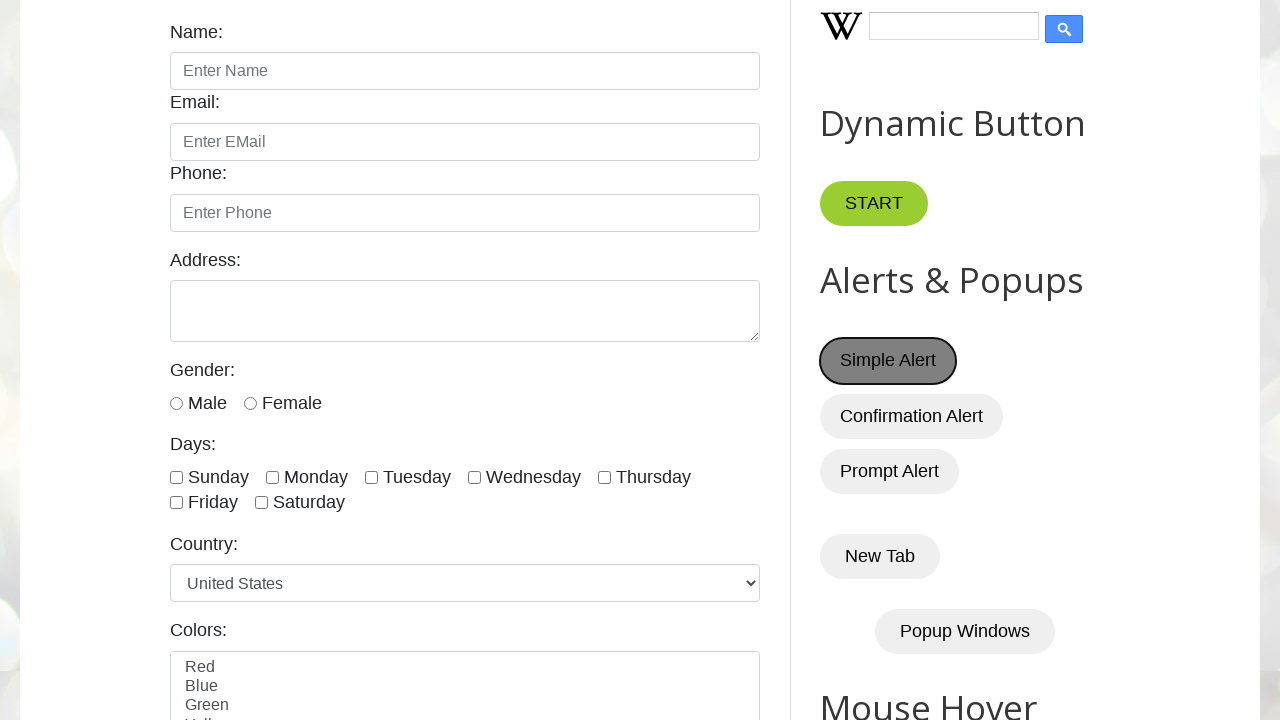

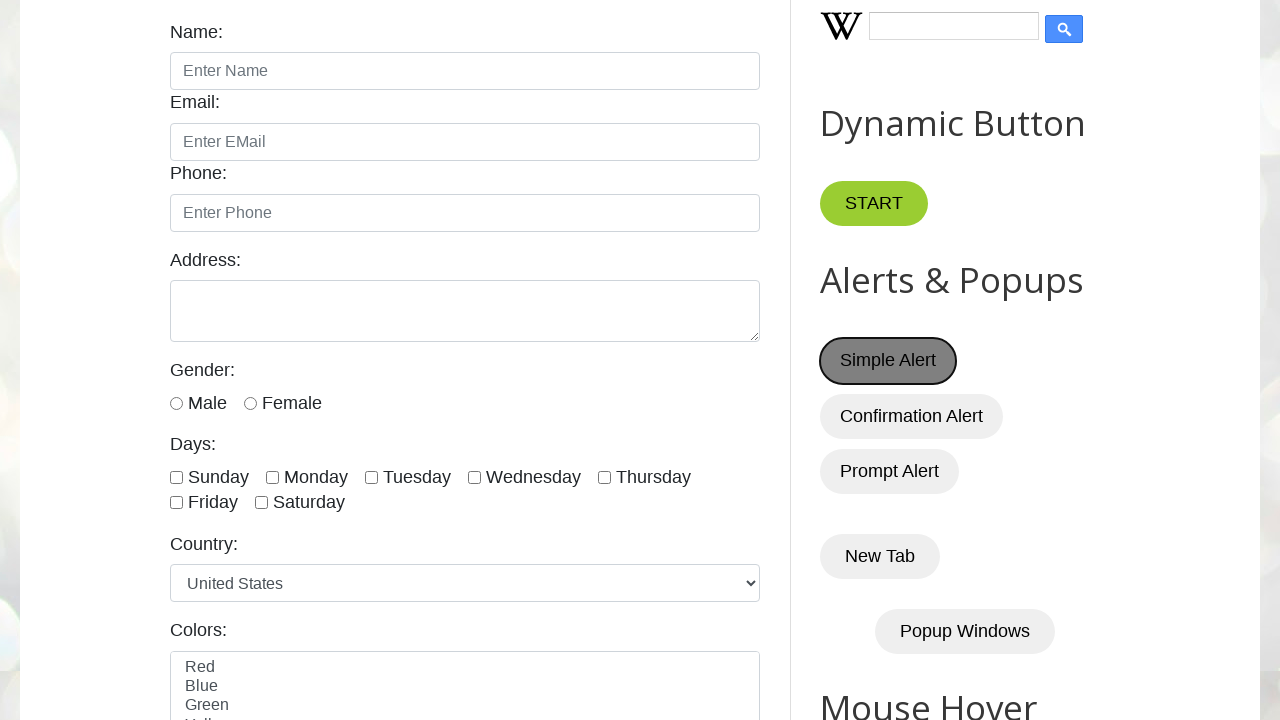